Fills a form field with text and submits the form

Starting URL: https://www.selenium.dev/selenium/web/web-form.html

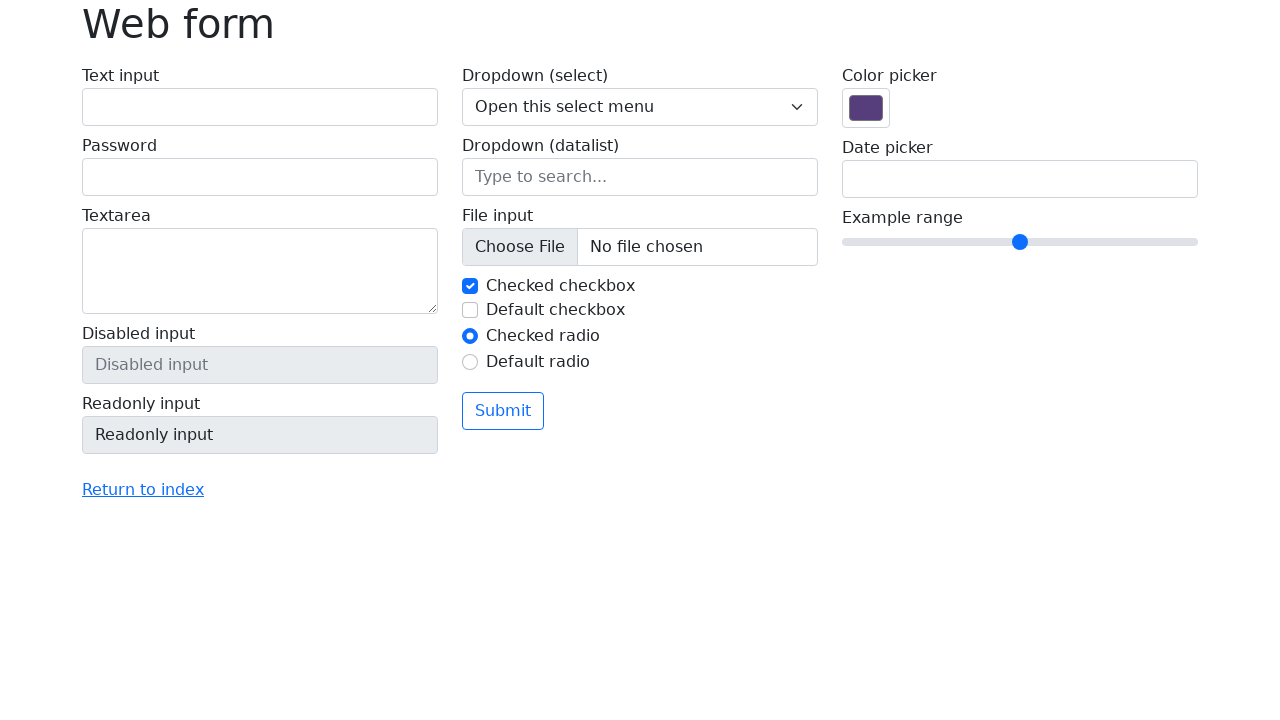

Filled text input field with 'Arthur' on input[name='my-text']
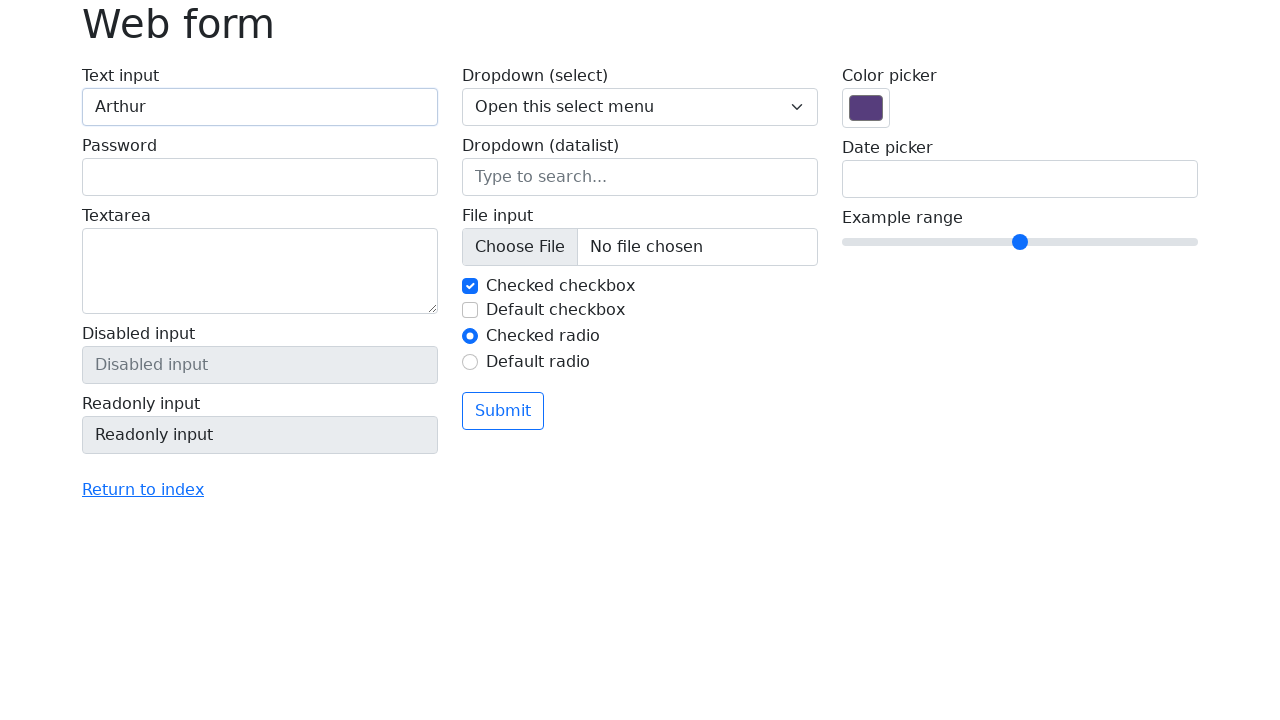

Clicked submit button to submit the form at (503, 411) on button[type='submit']
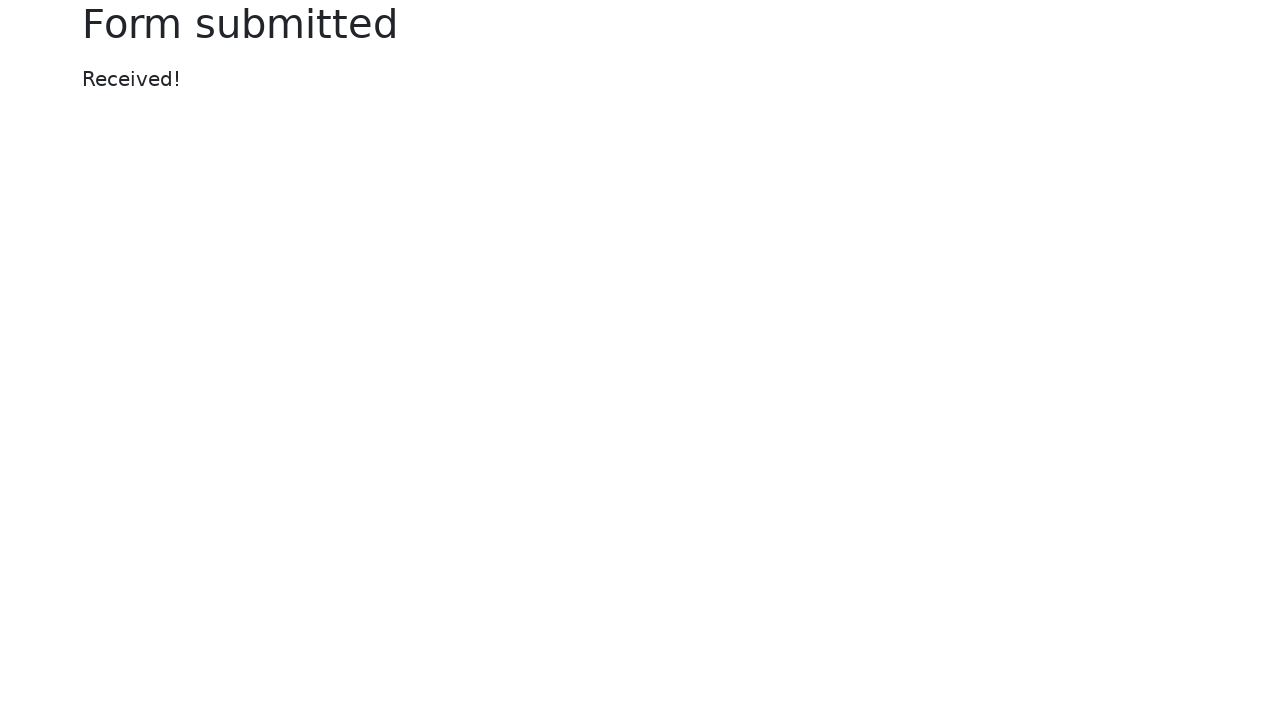

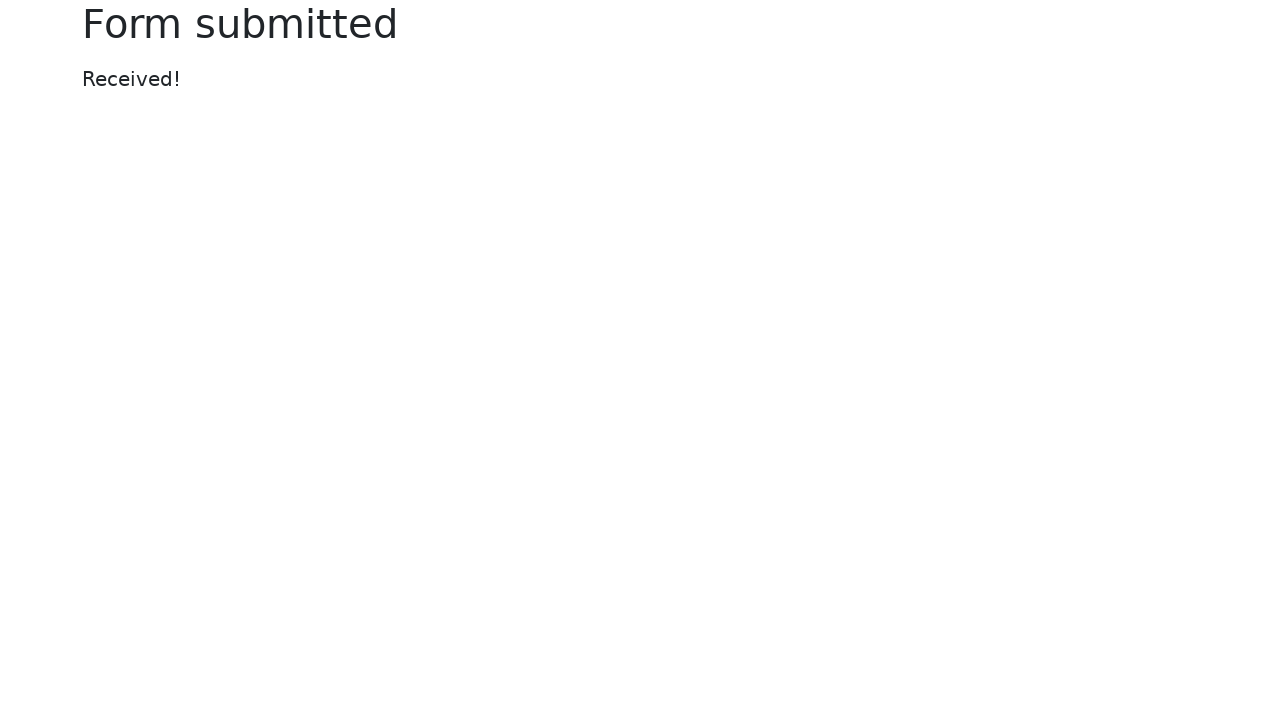